Navigates to a test application homepage and clicks on the "Students" navigation link

Starting URL: https://gravitymvctestapplication.azurewebsites.net/

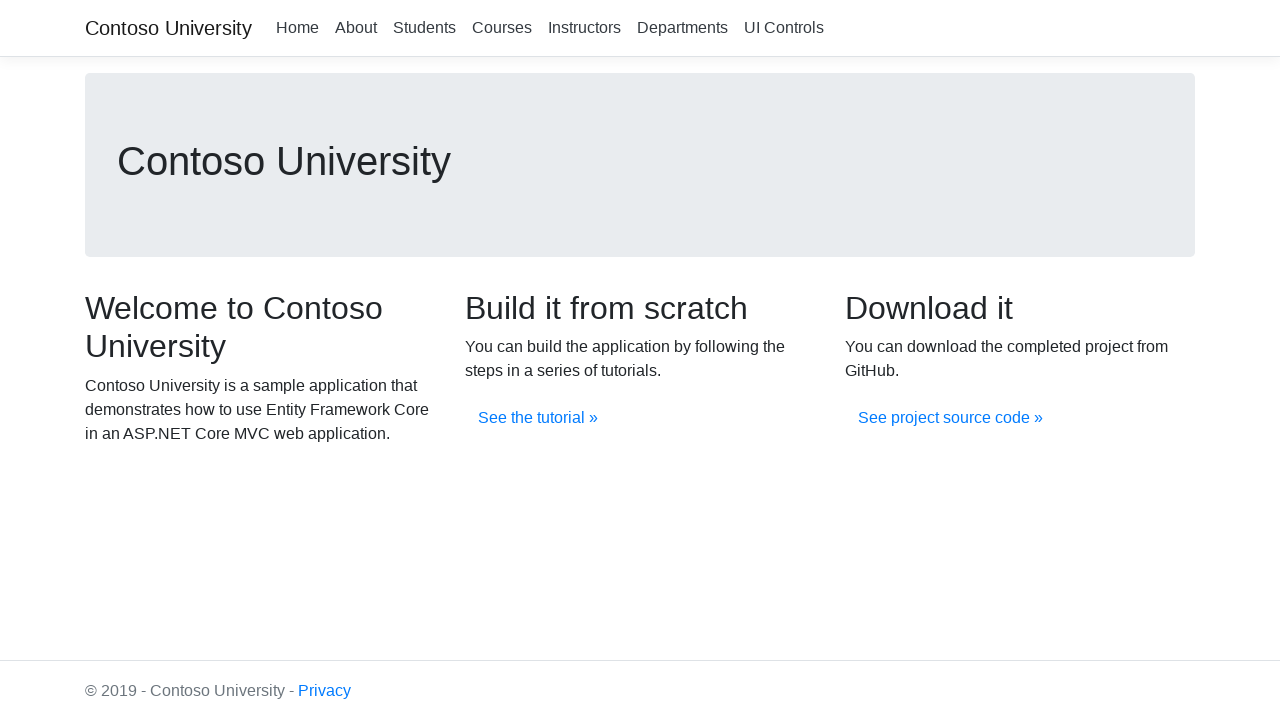

Clicked on the Students navigation link at (424, 28) on xpath=//a[.='Students']
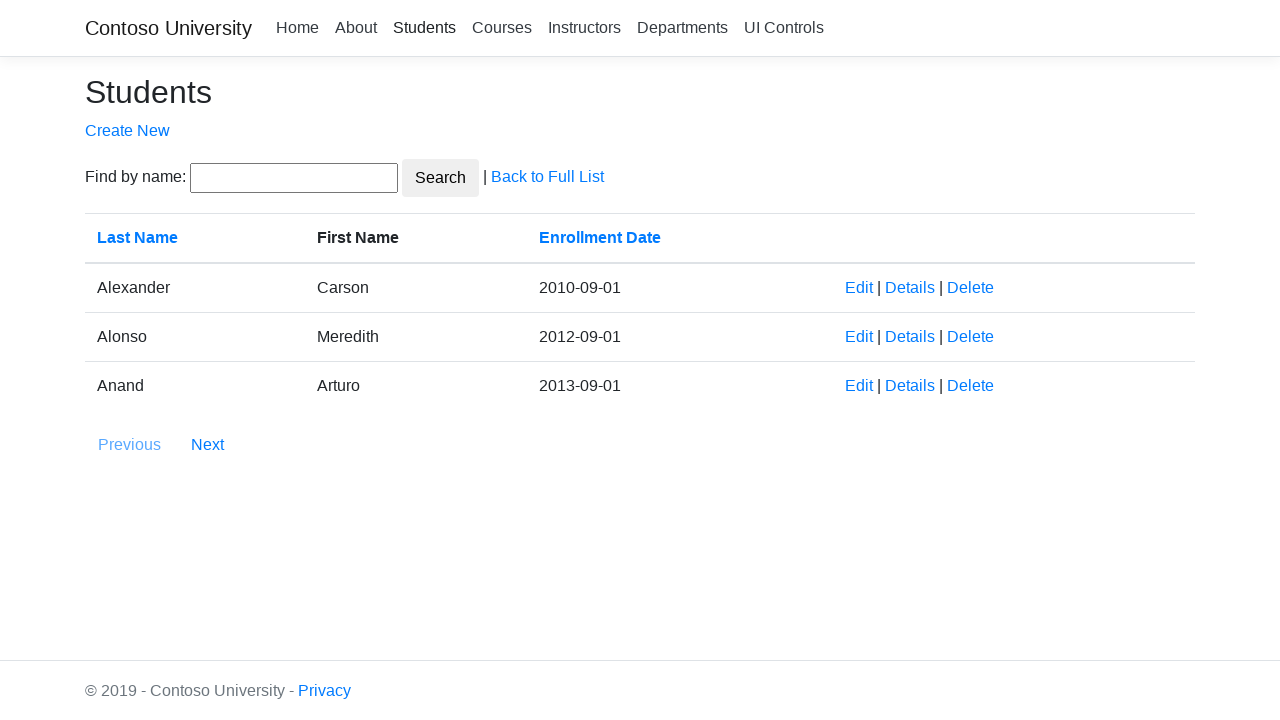

Waited for page navigation to complete (networkidle)
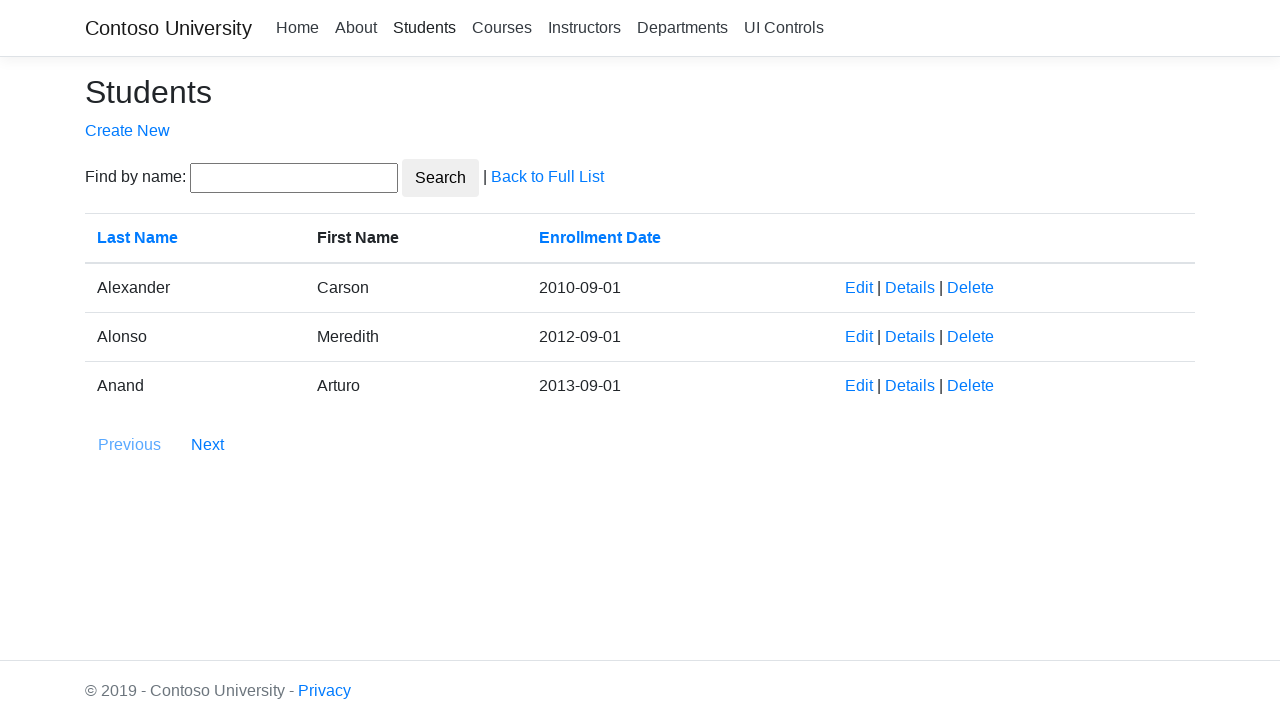

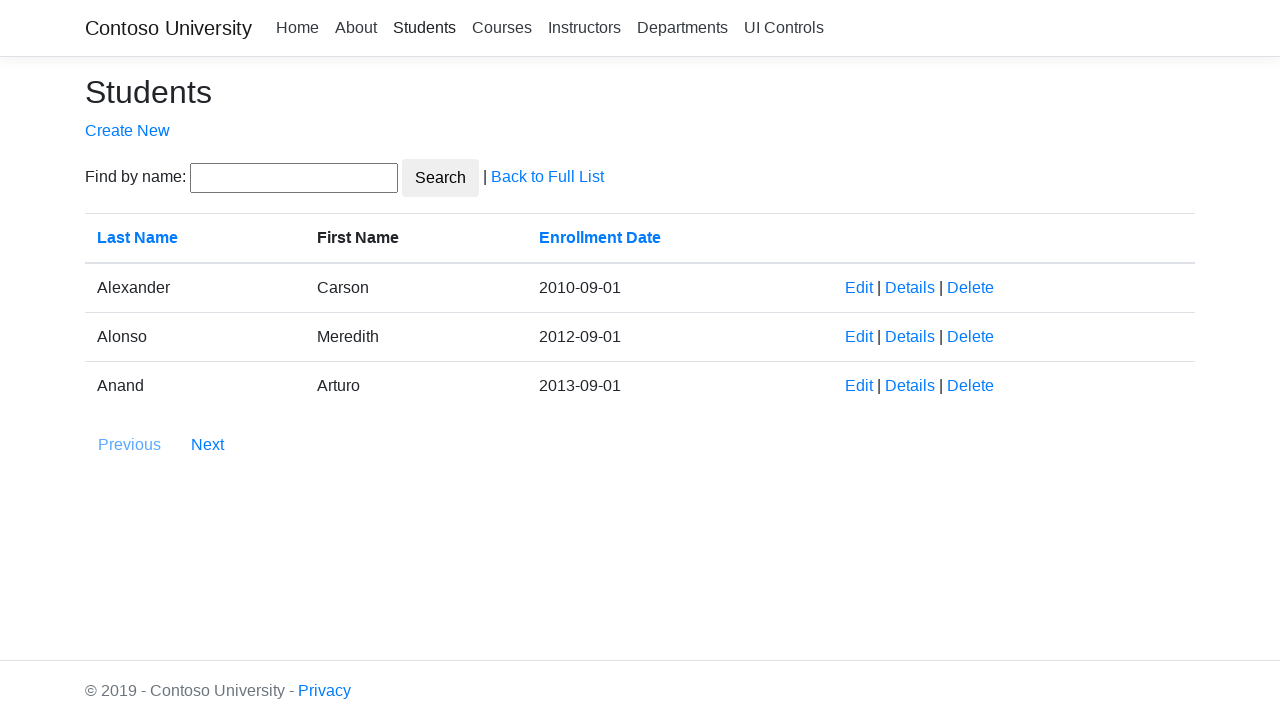